Tests jQuery UI custom dropdown by selecting various number values (18, 5, 19) from a selectmenu widget and verifying the selections are displayed correctly.

Starting URL: http://jqueryui.com/resources/demos/selectmenu/default.html

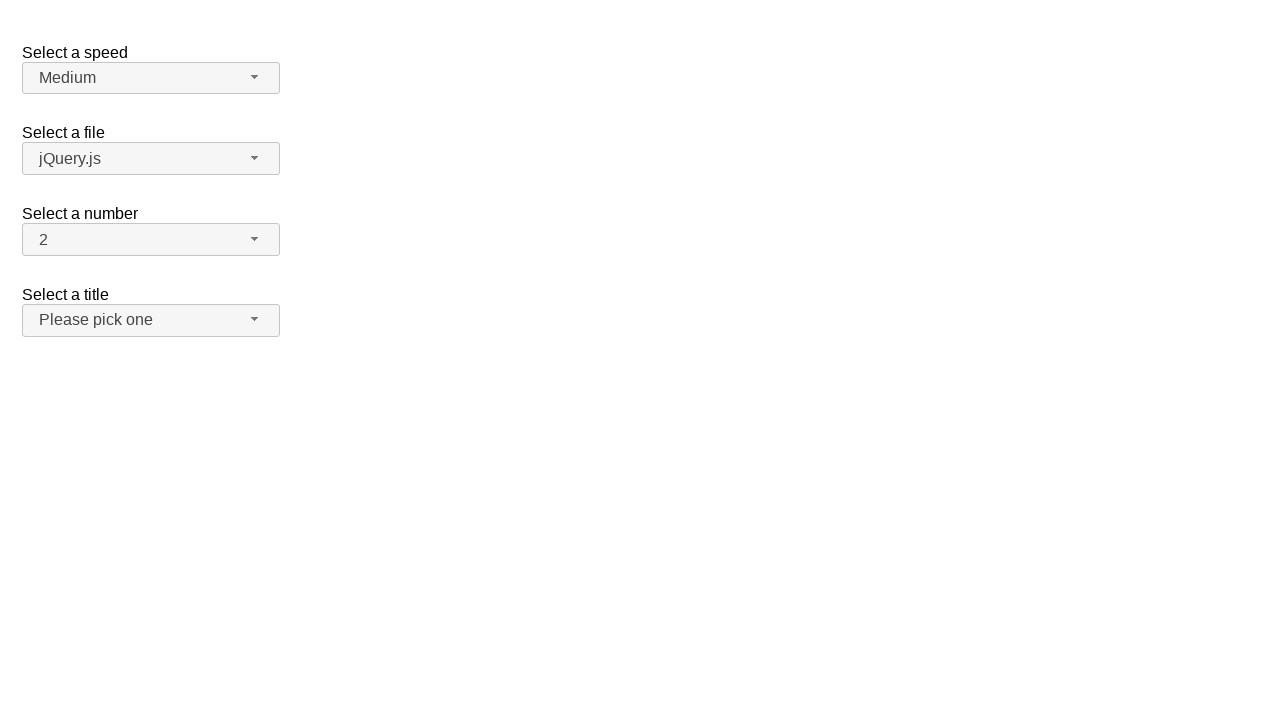

Clicked number dropdown button to open menu at (151, 240) on xpath=//span[@id='number-button']
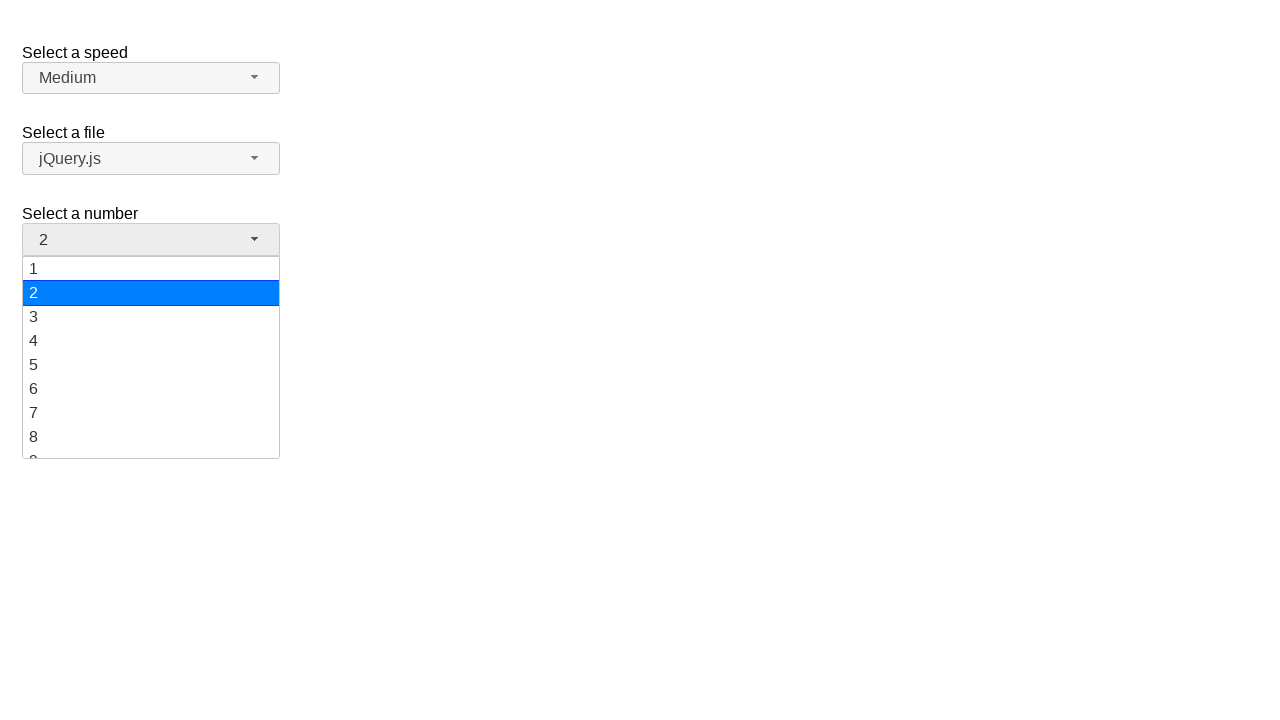

Number dropdown menu appeared
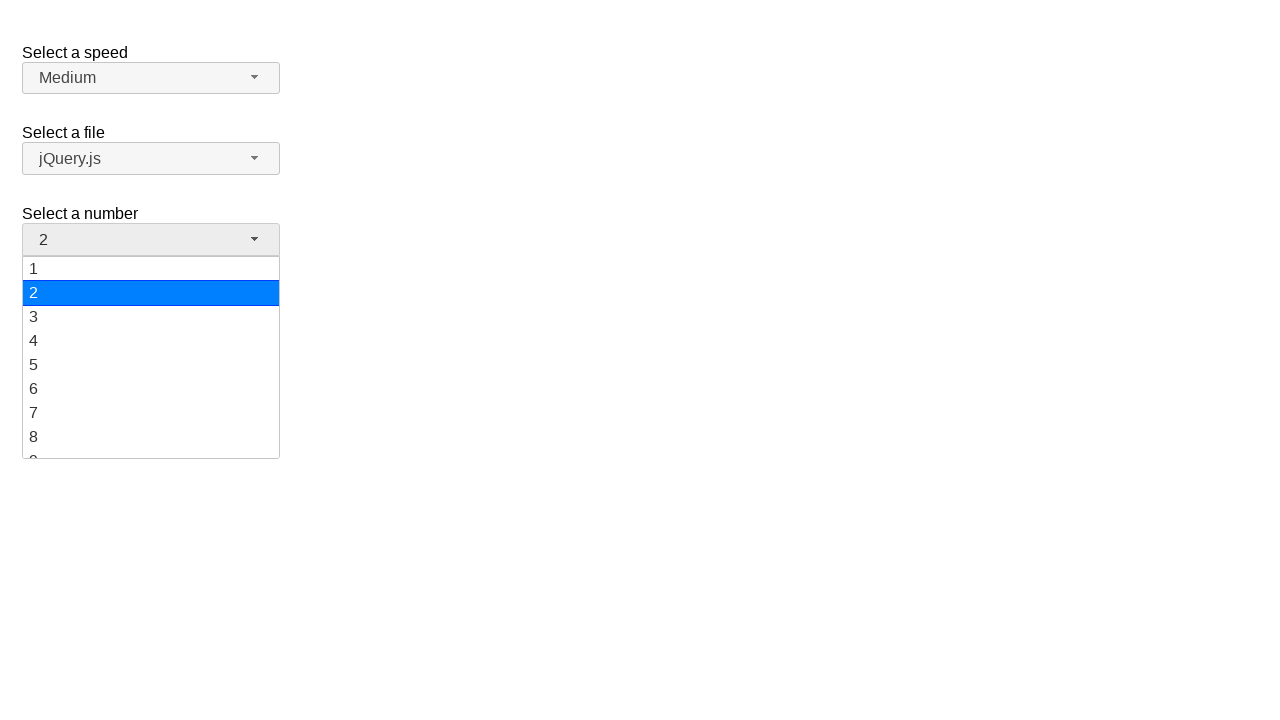

Selected value '18' from number dropdown at (151, 421) on xpath=//ul[@id='number-menu']//div[text()='18']
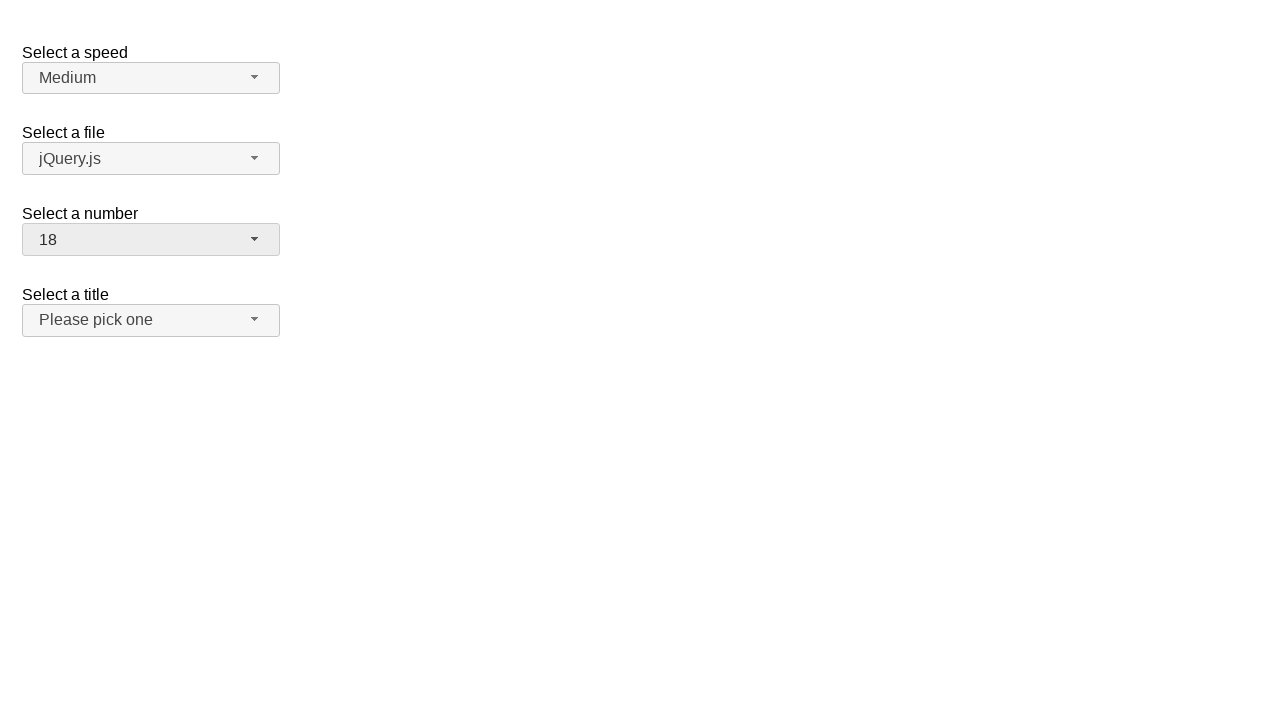

Verified that '18' is displayed as the selected value
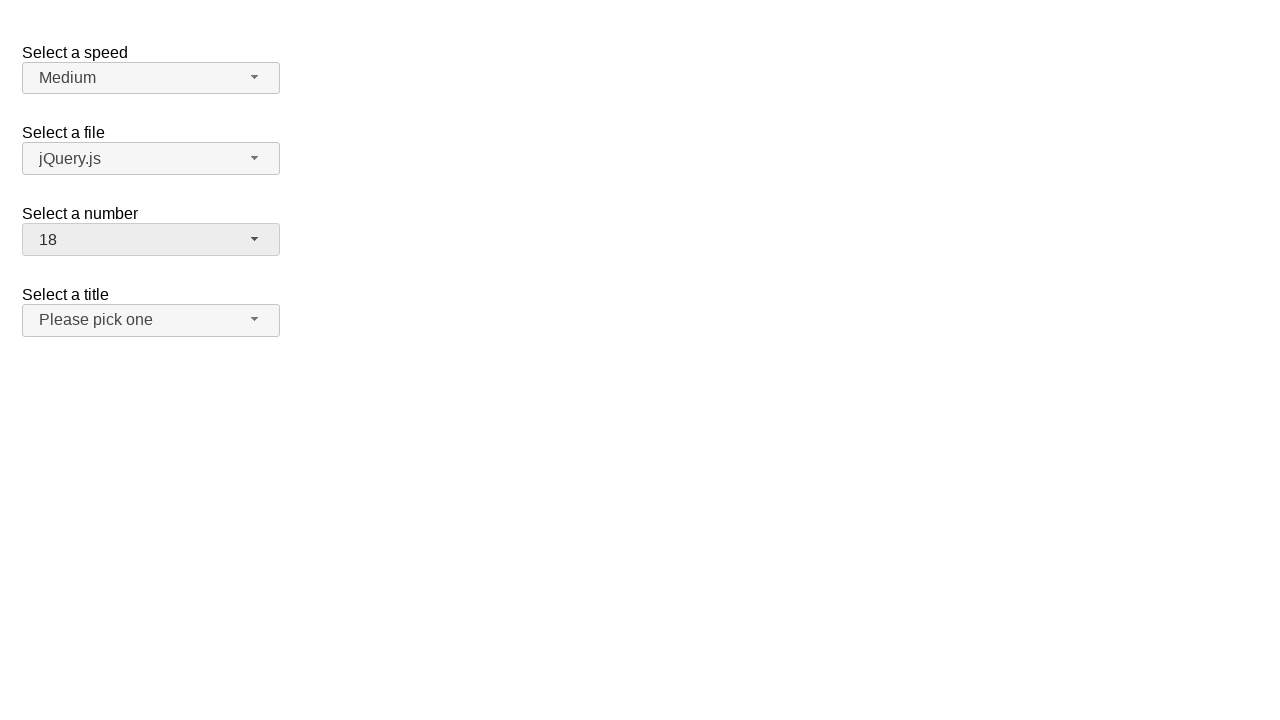

Clicked number dropdown button to open menu at (151, 240) on xpath=//span[@id='number-button']
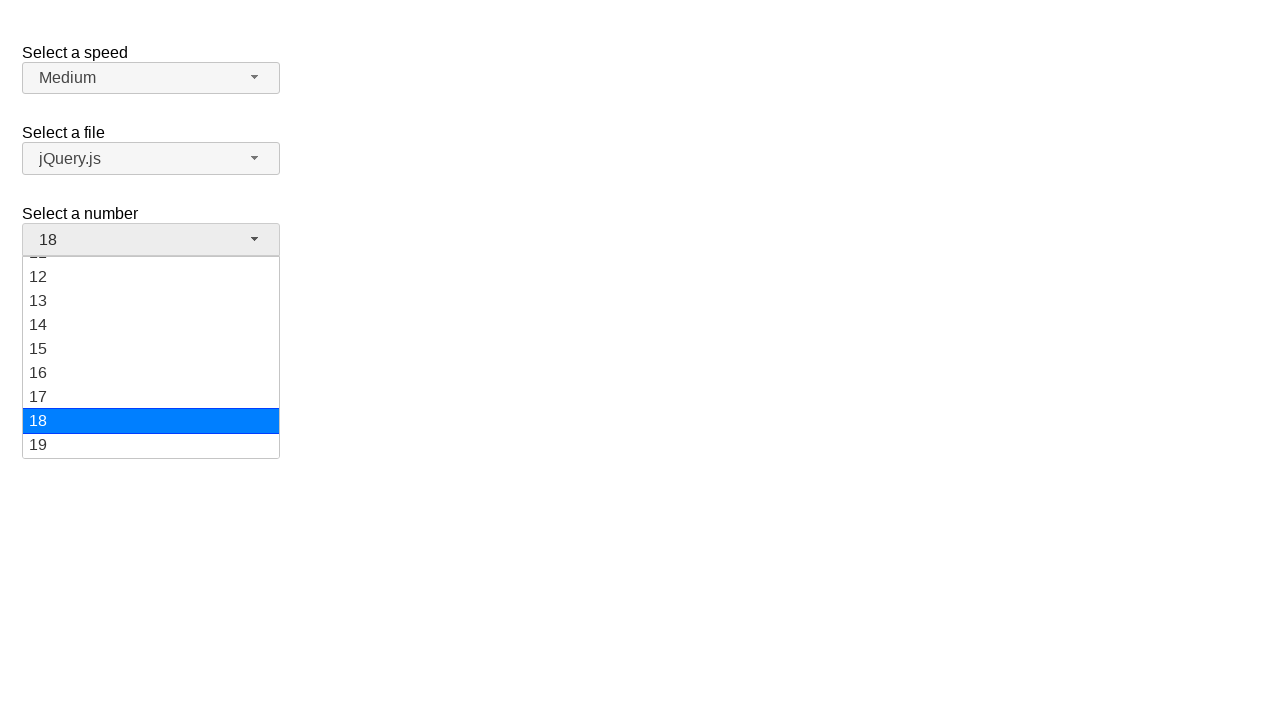

Number dropdown menu appeared
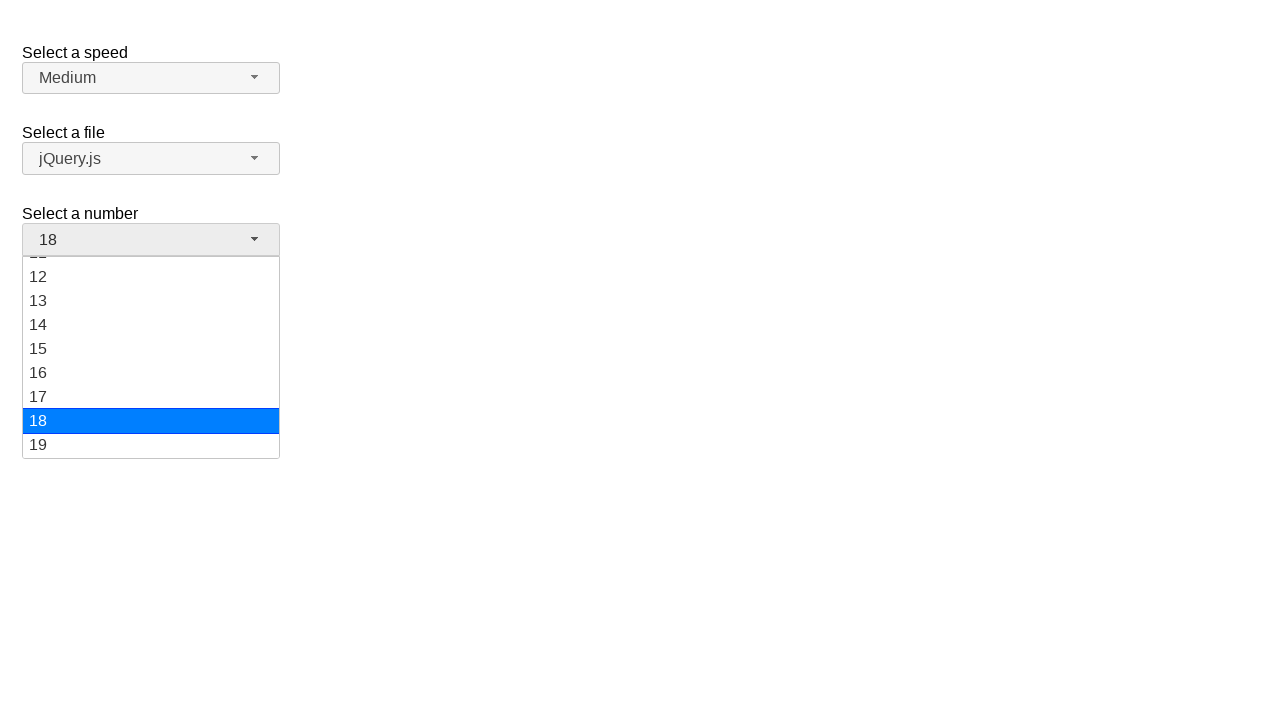

Selected value '5' from number dropdown at (151, 357) on xpath=//ul[@id='number-menu']//div[text()='5']
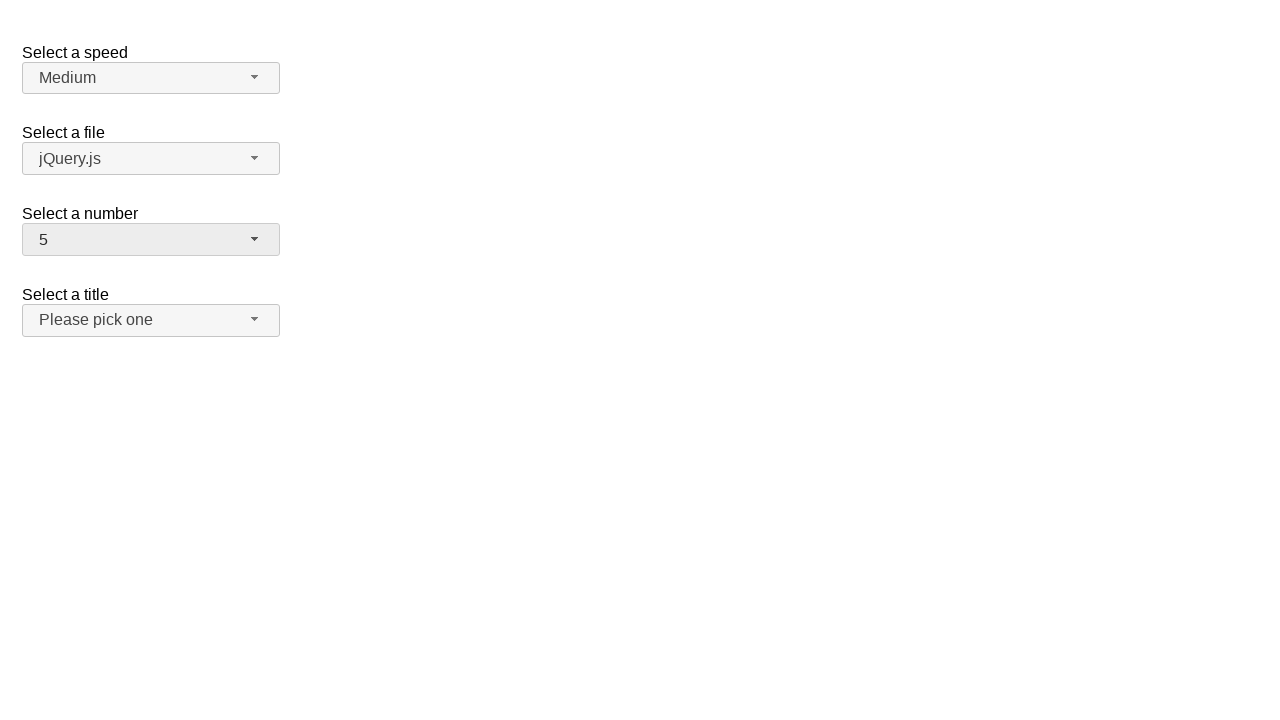

Verified that '5' is displayed as the selected value
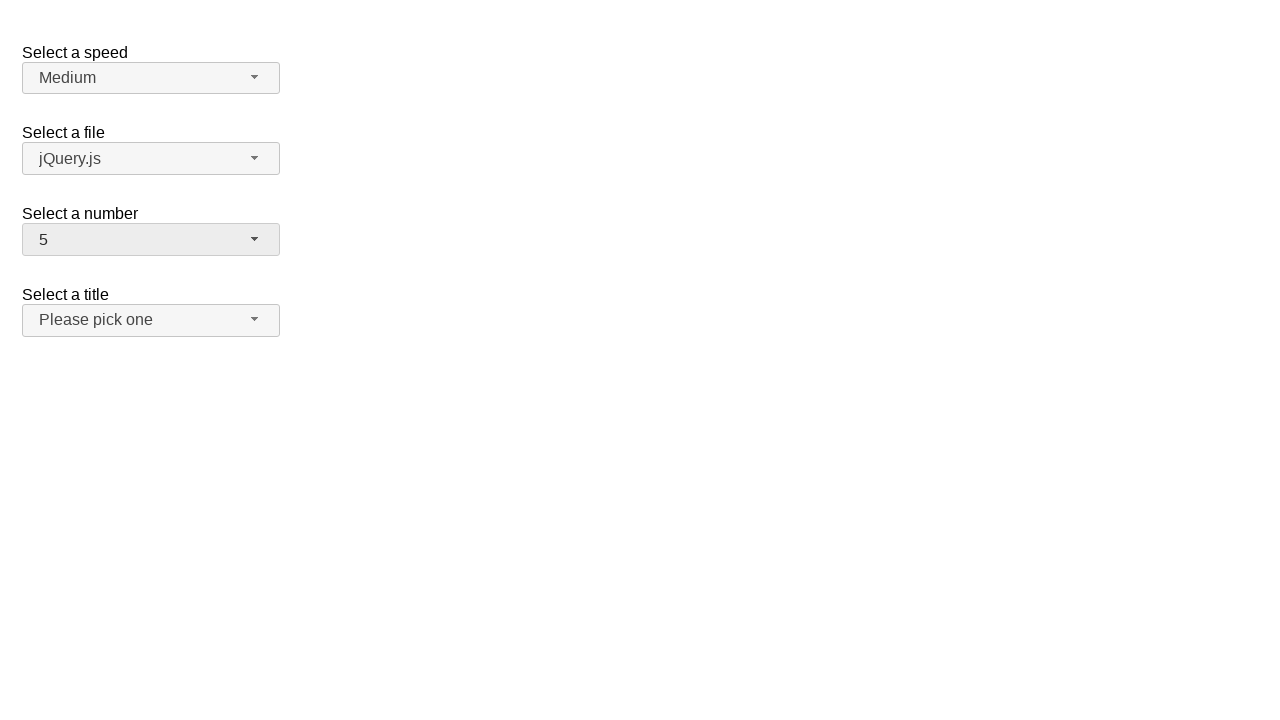

Clicked number dropdown button to open menu at (151, 240) on xpath=//span[@id='number-button']
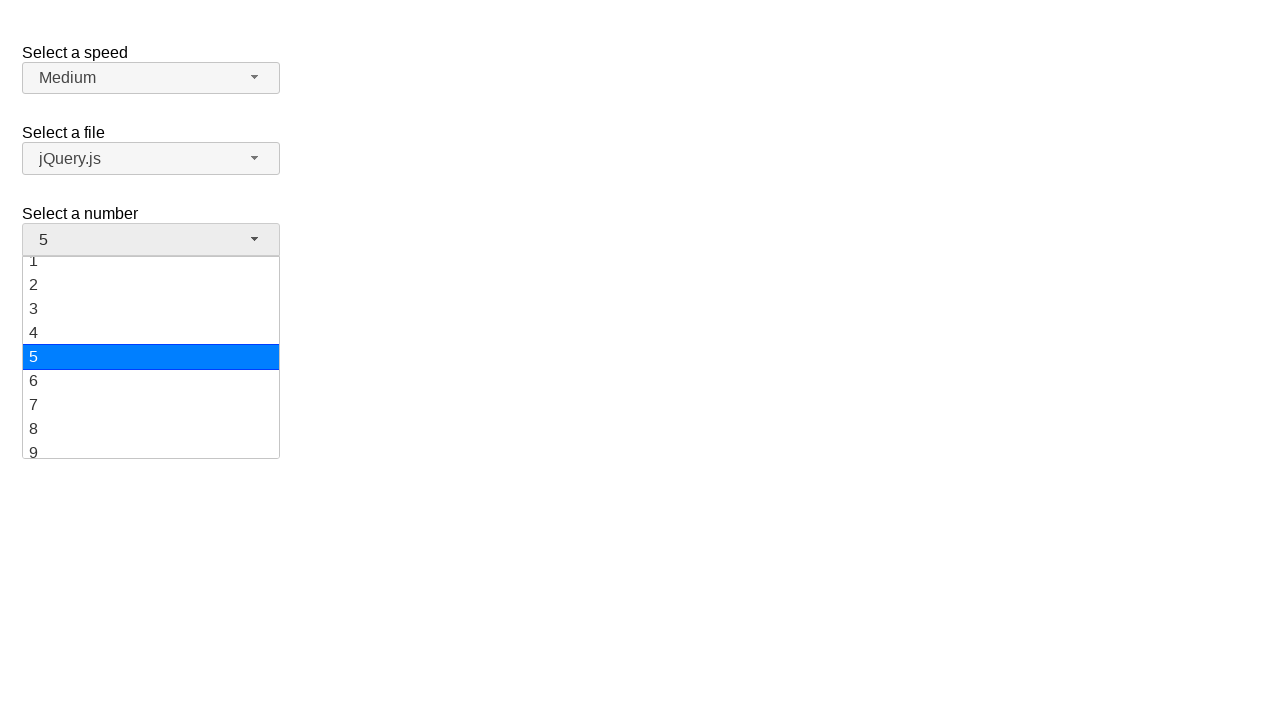

Number dropdown menu appeared
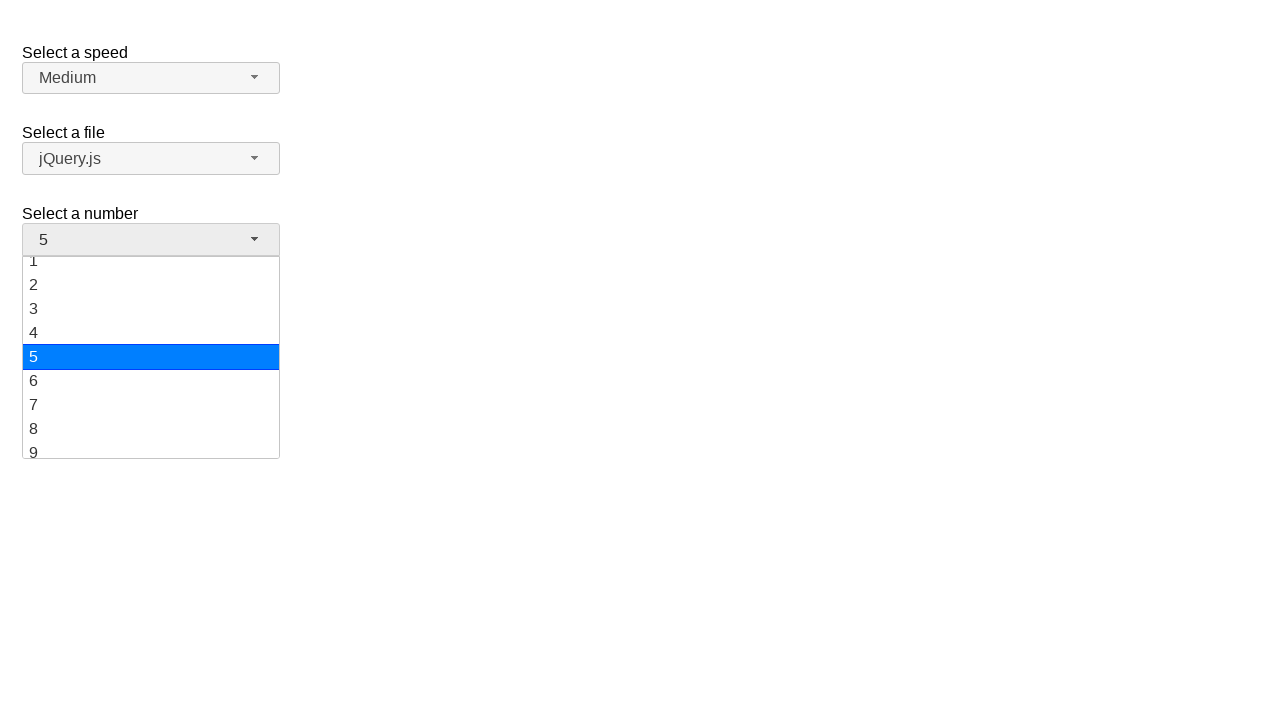

Selected value '19' from number dropdown at (151, 445) on xpath=//ul[@id='number-menu']//div[text()='19']
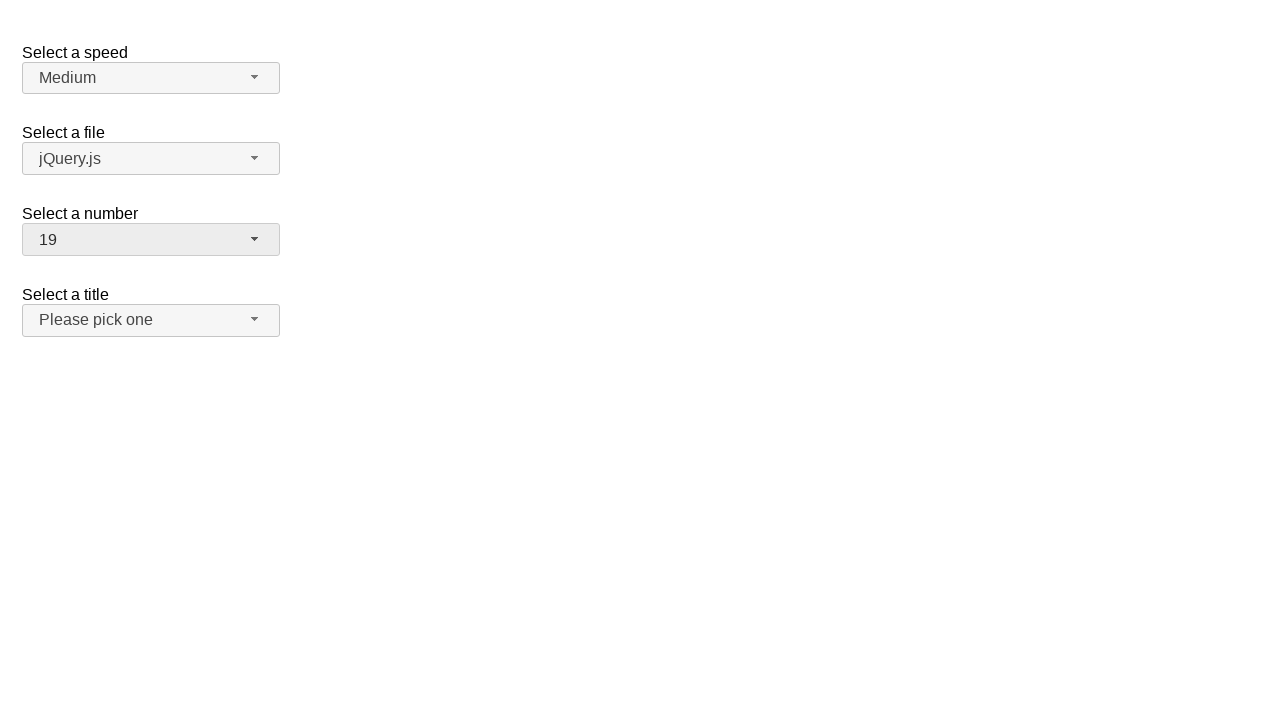

Verified that '19' is displayed as the selected value
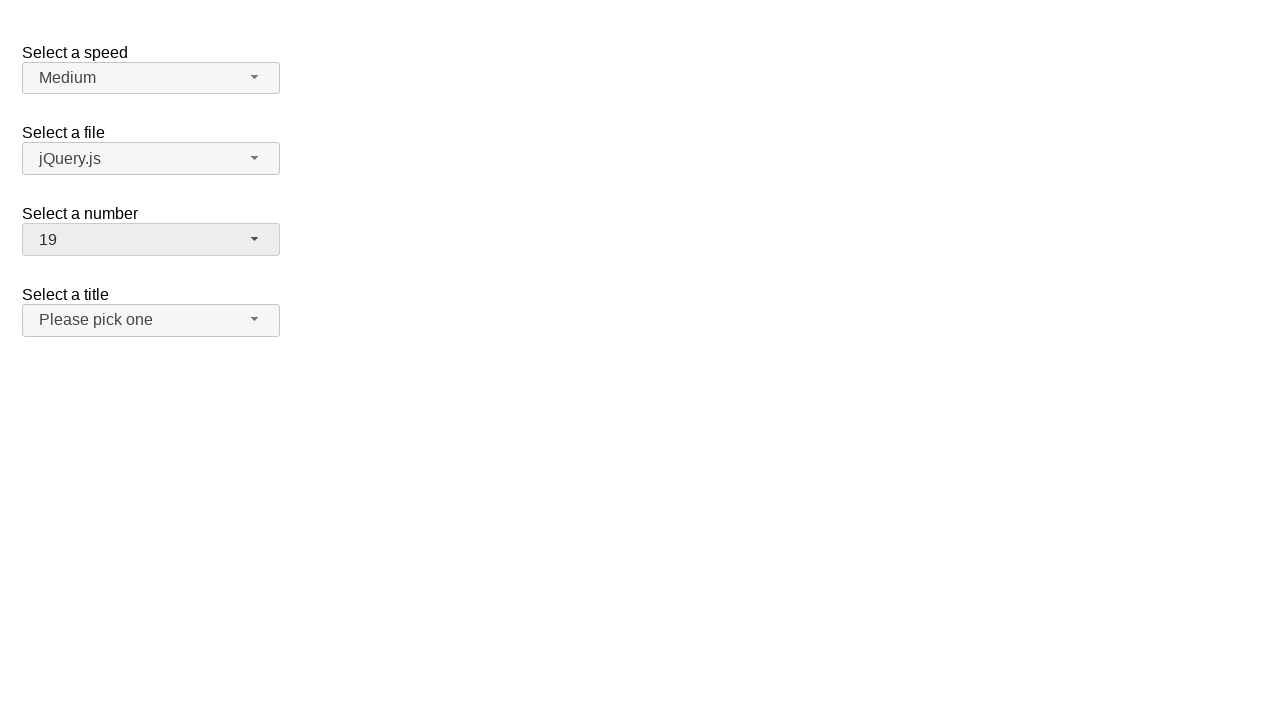

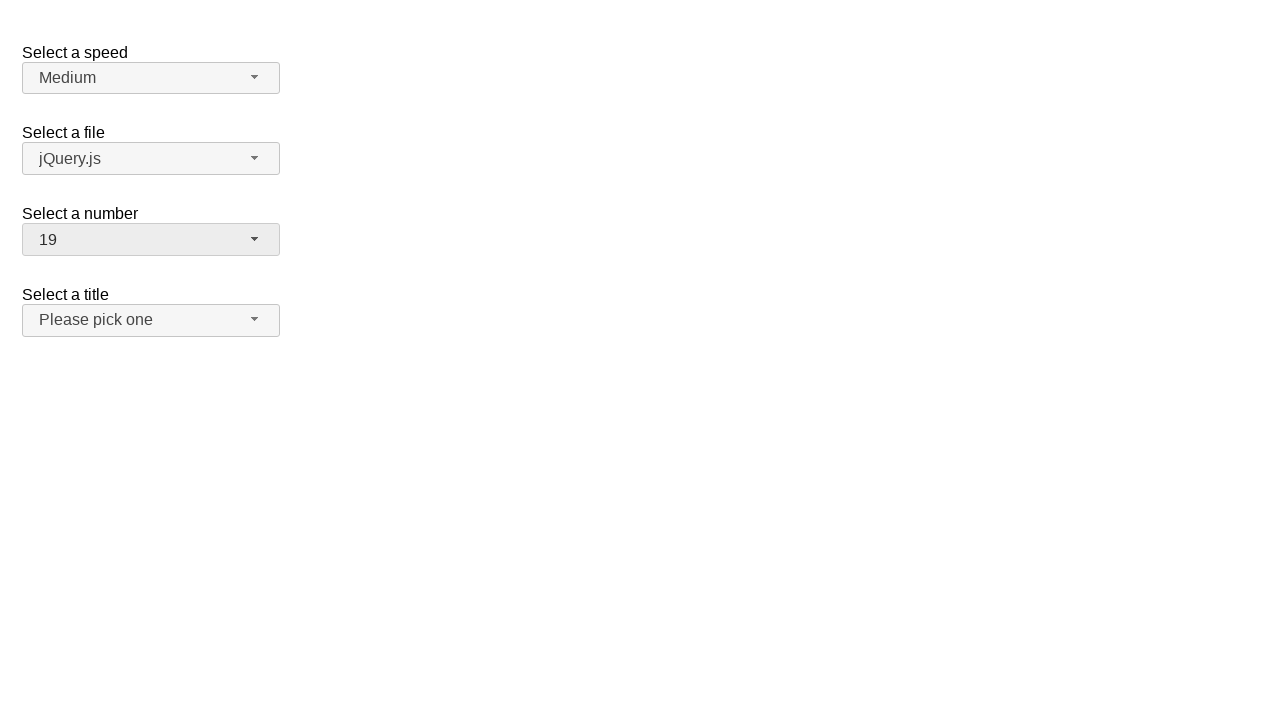